Tests that an anonymous user can navigate to the login page by clicking the login button on the books page

Starting URL: https://demoqa.com/books

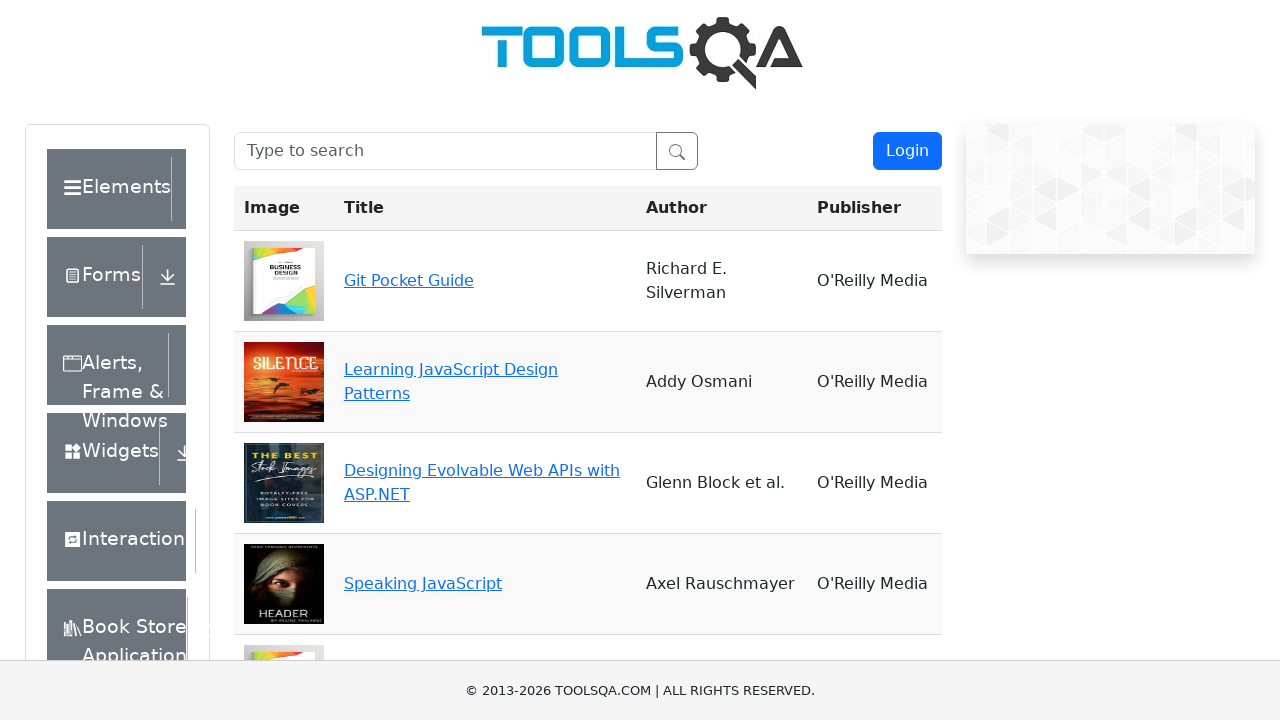

Login button is visible on books page
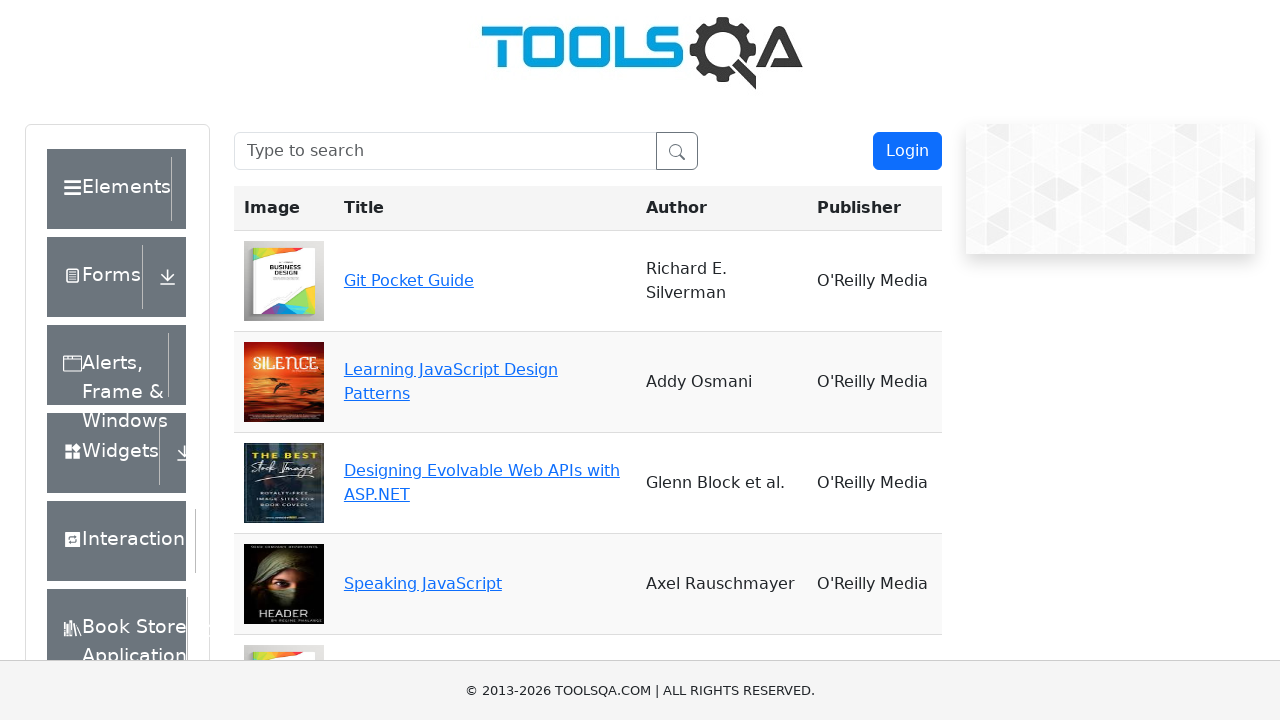

Clicked login button at (907, 151) on #login
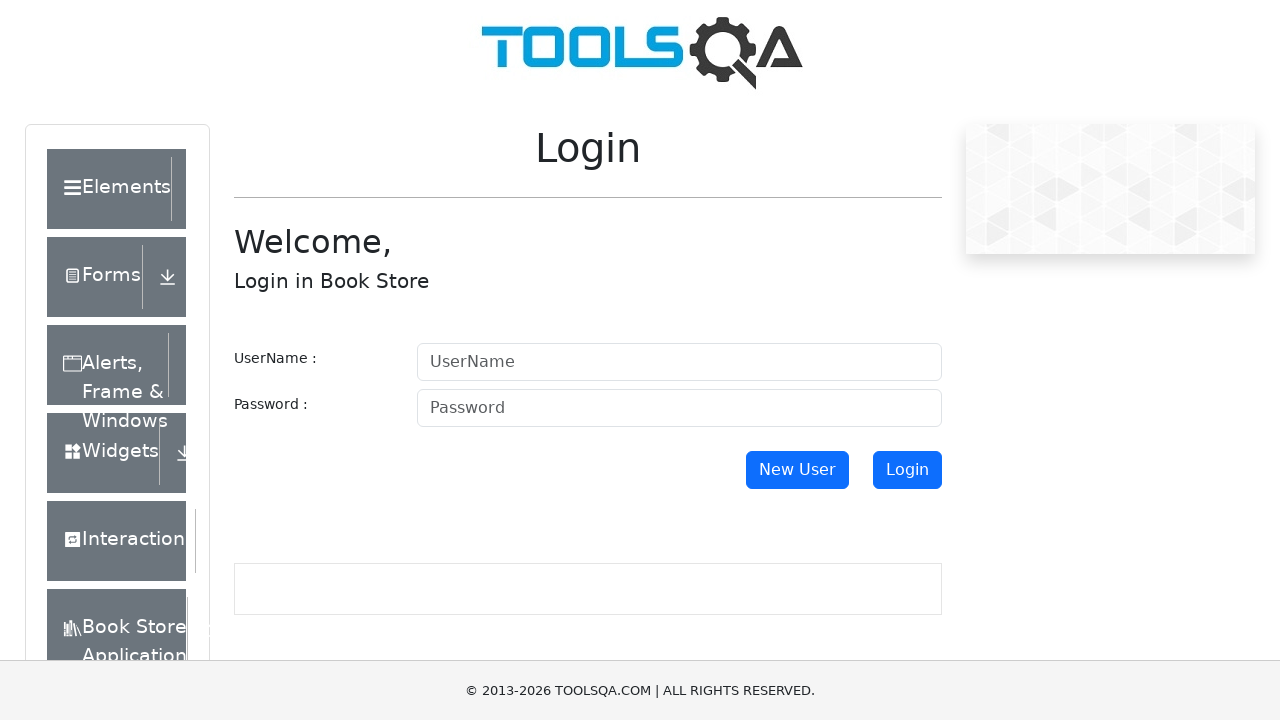

Successfully navigated to login page
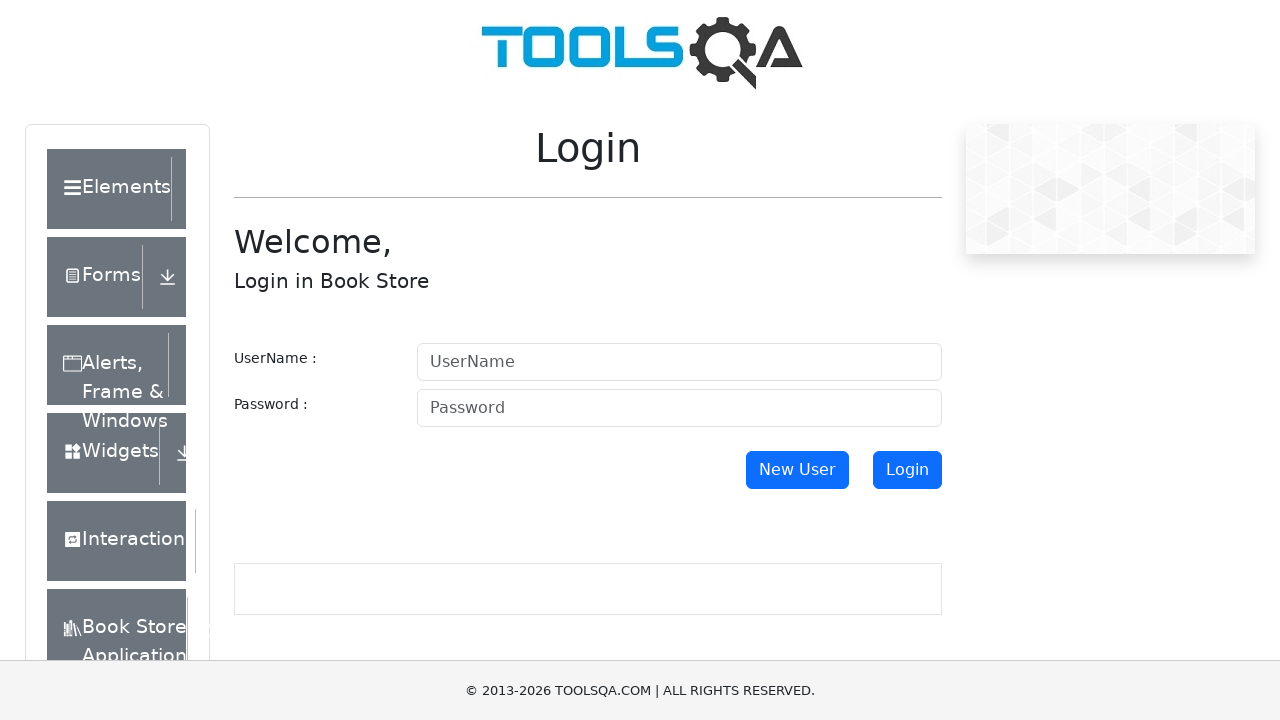

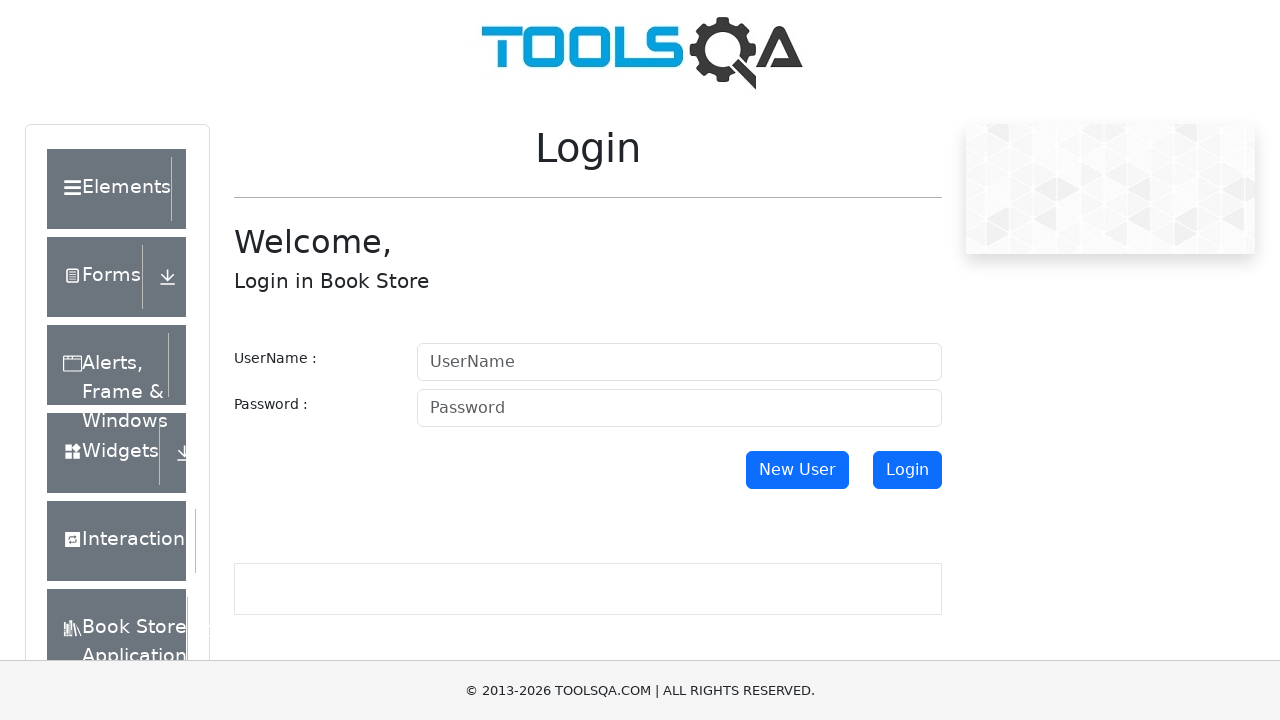